Tests that the authors page does not display 404 error or empty content messages

Starting URL: https://egundem.com/yazarlar

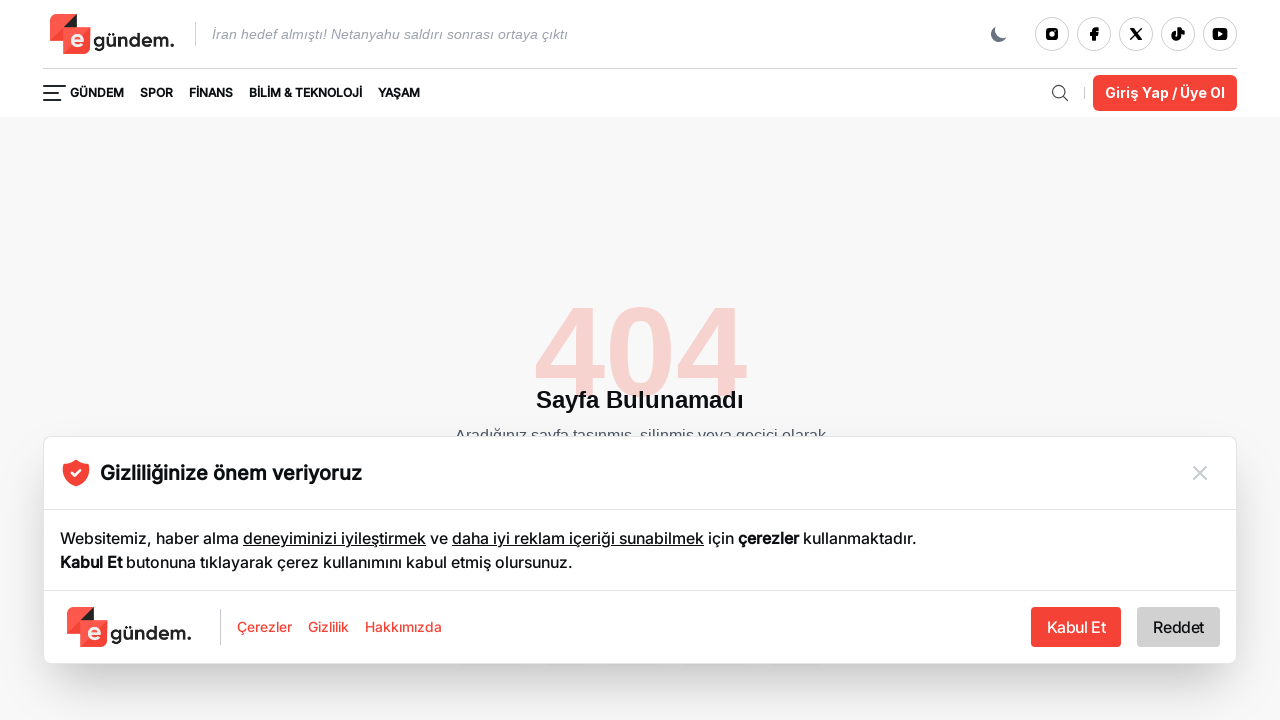

Page loaded with domcontentloaded state
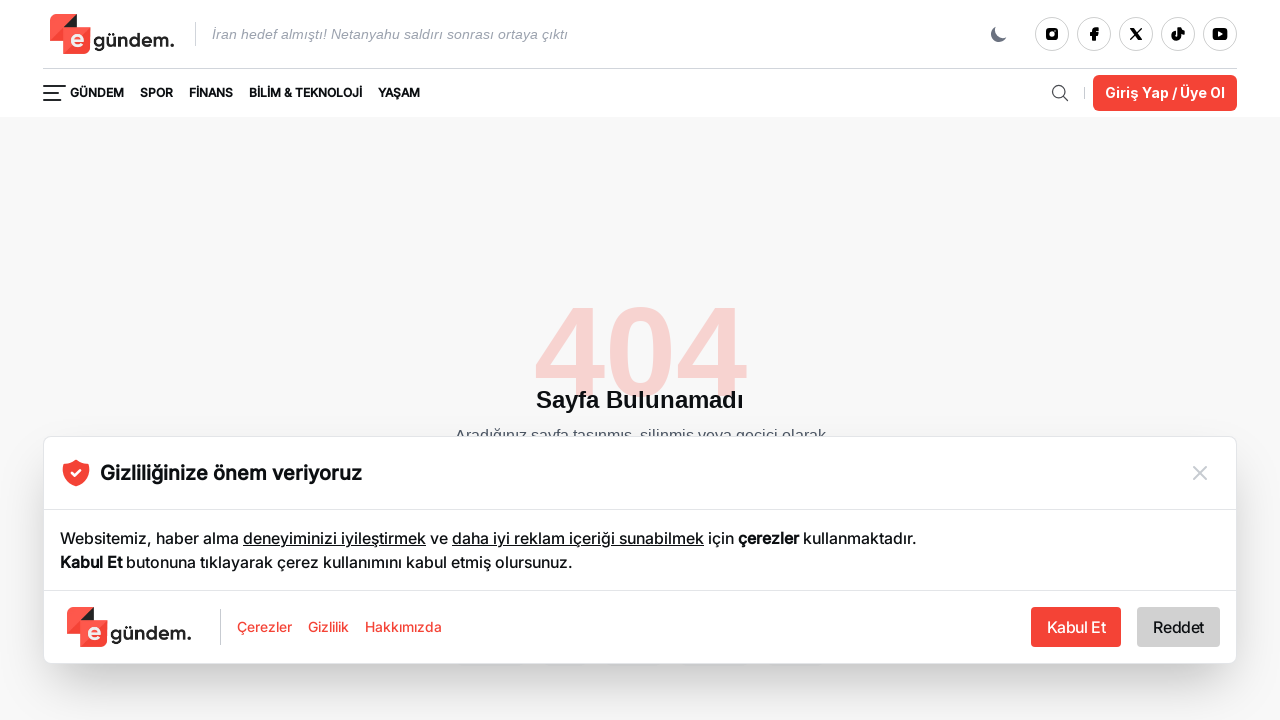

Body element is visible - authors page content loaded
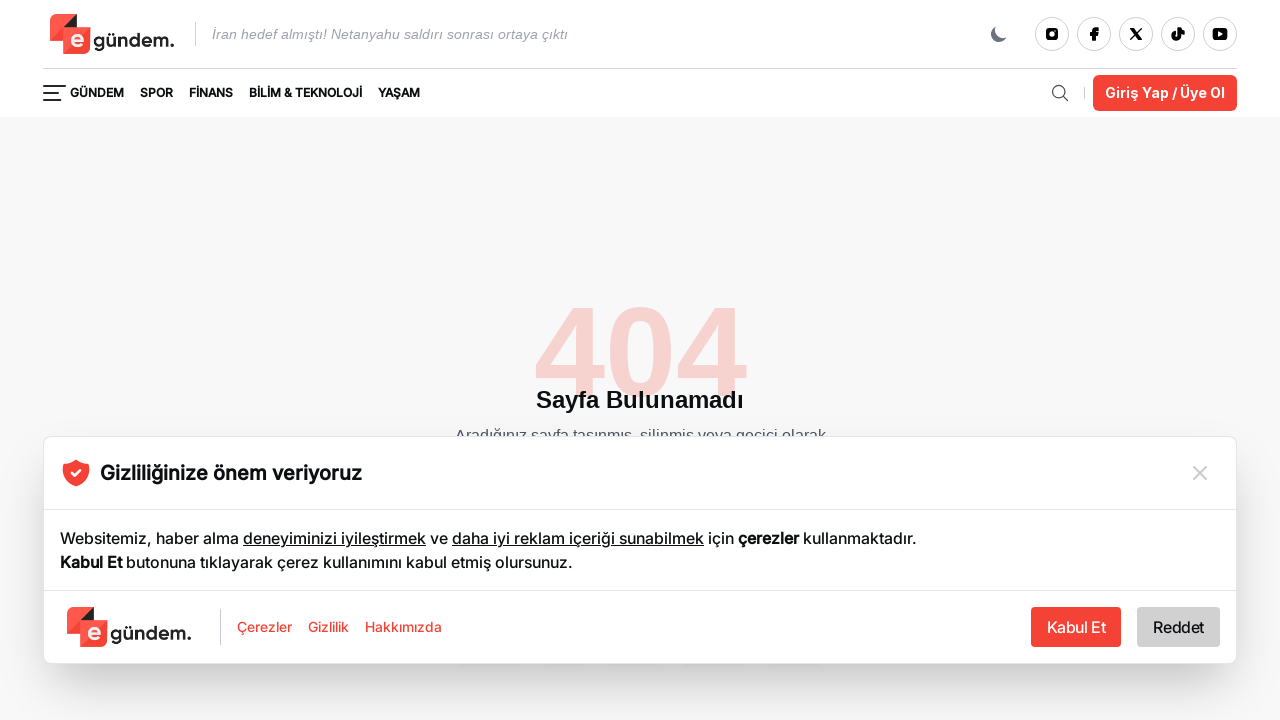

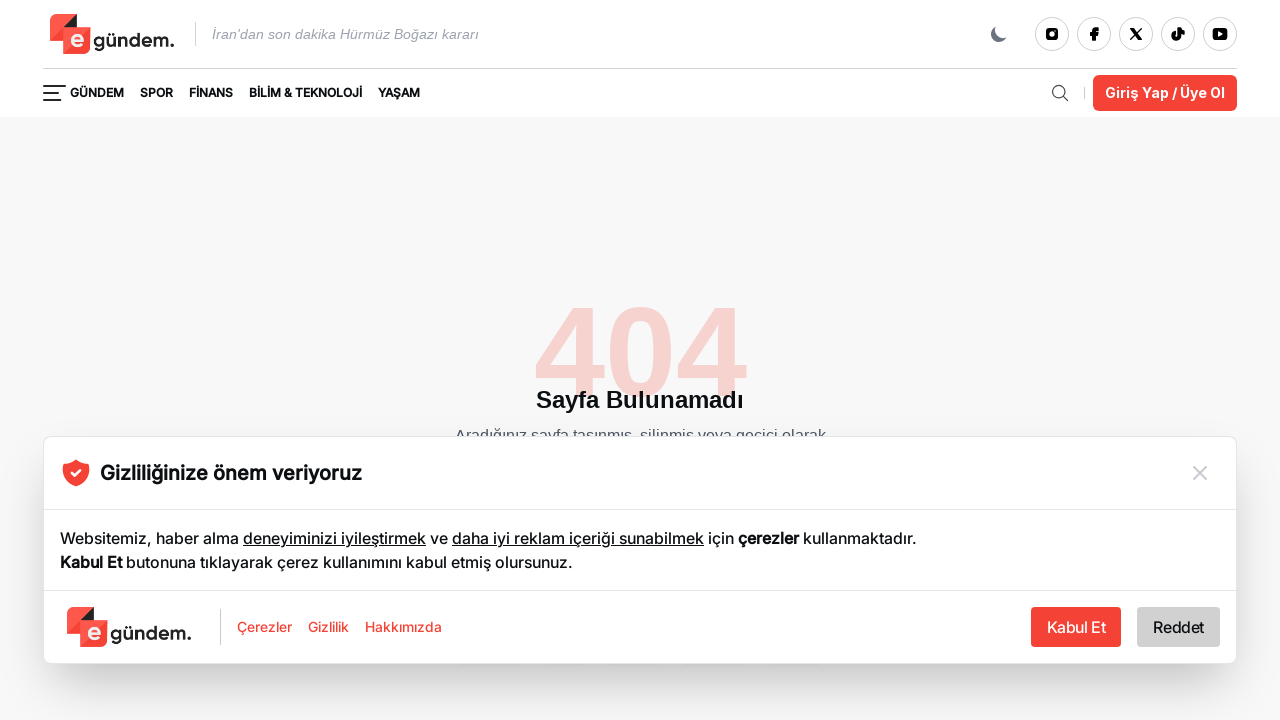